Tests advanced mouse interactions including mouse hover over elements, double-click to copy text between fields, and drag-and-drop functionality on a test automation practice page.

Starting URL: https://testautomationpractice.blogspot.com/

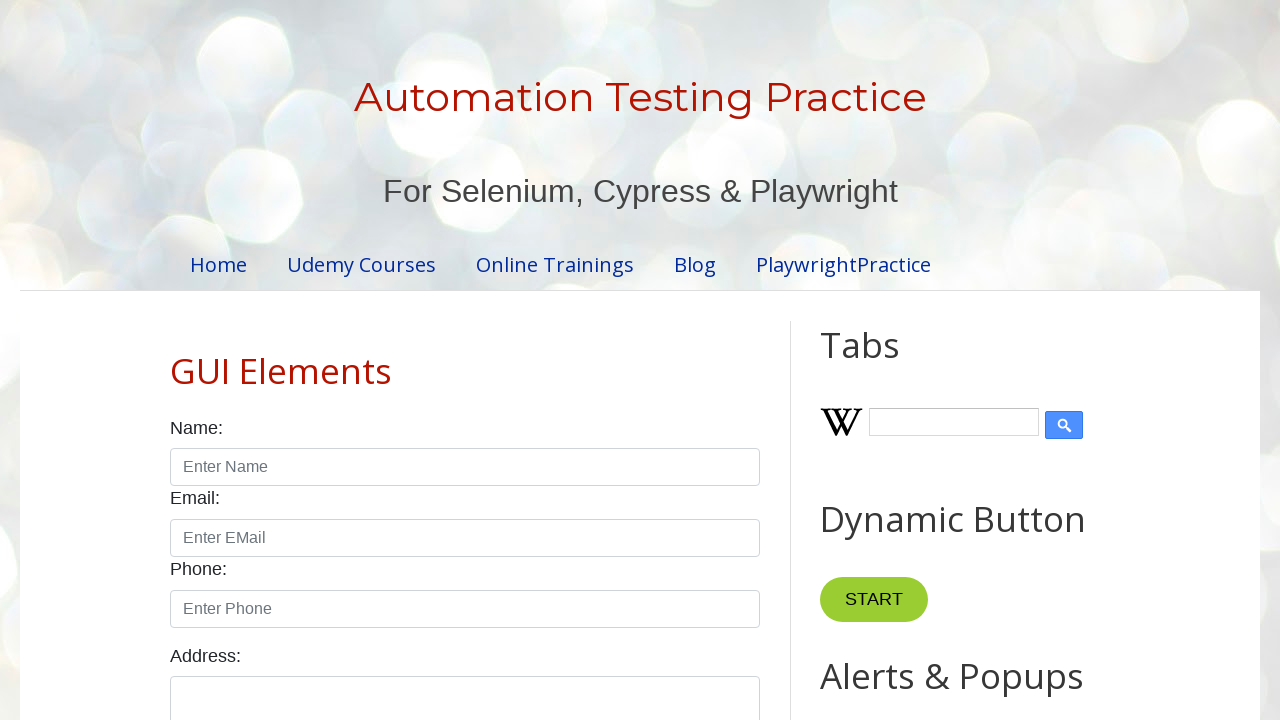

Located 'Point Me' button element
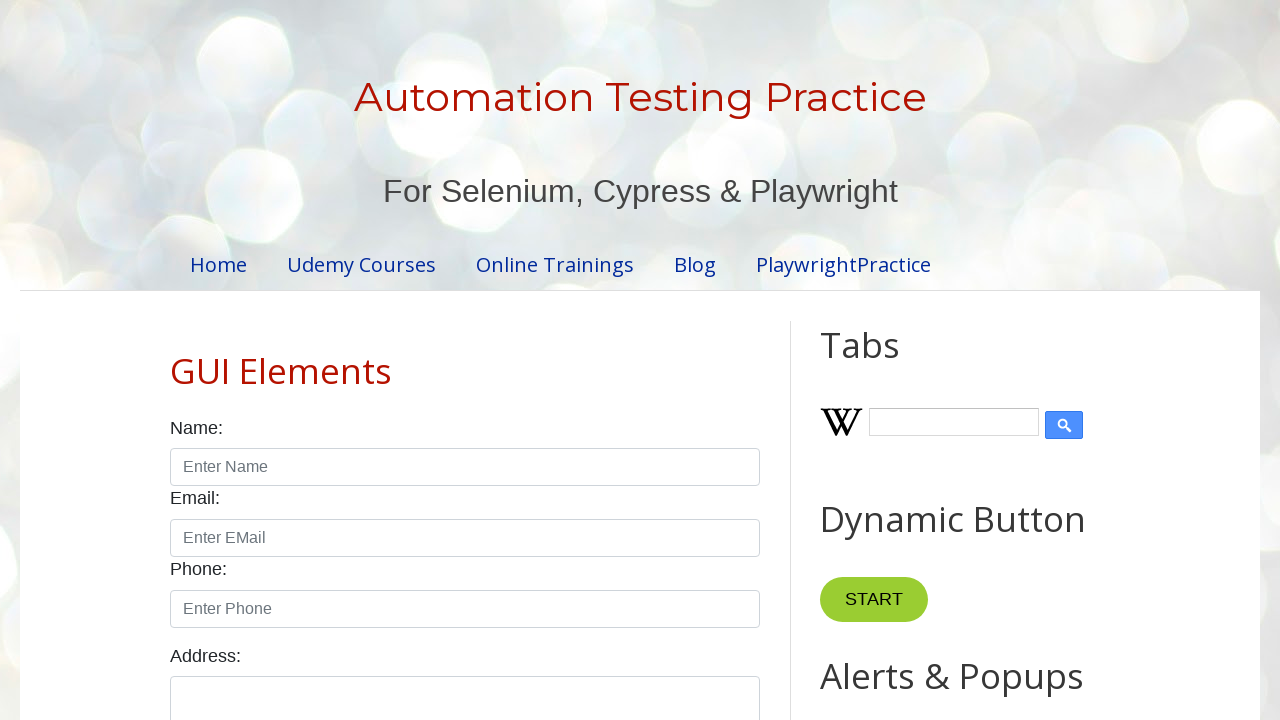

Located 'Mobiles' link element
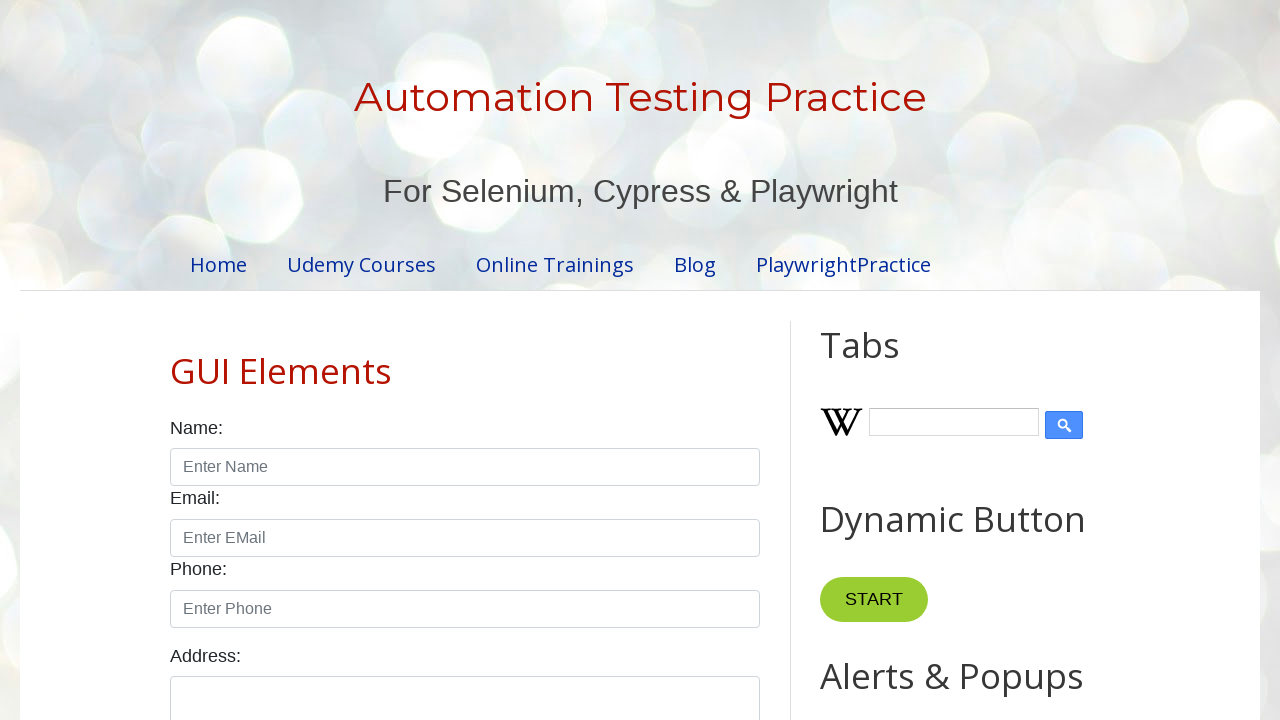

Hovered over 'Point Me' button at (868, 360) on xpath=//button[normalize-space()='Point Me']
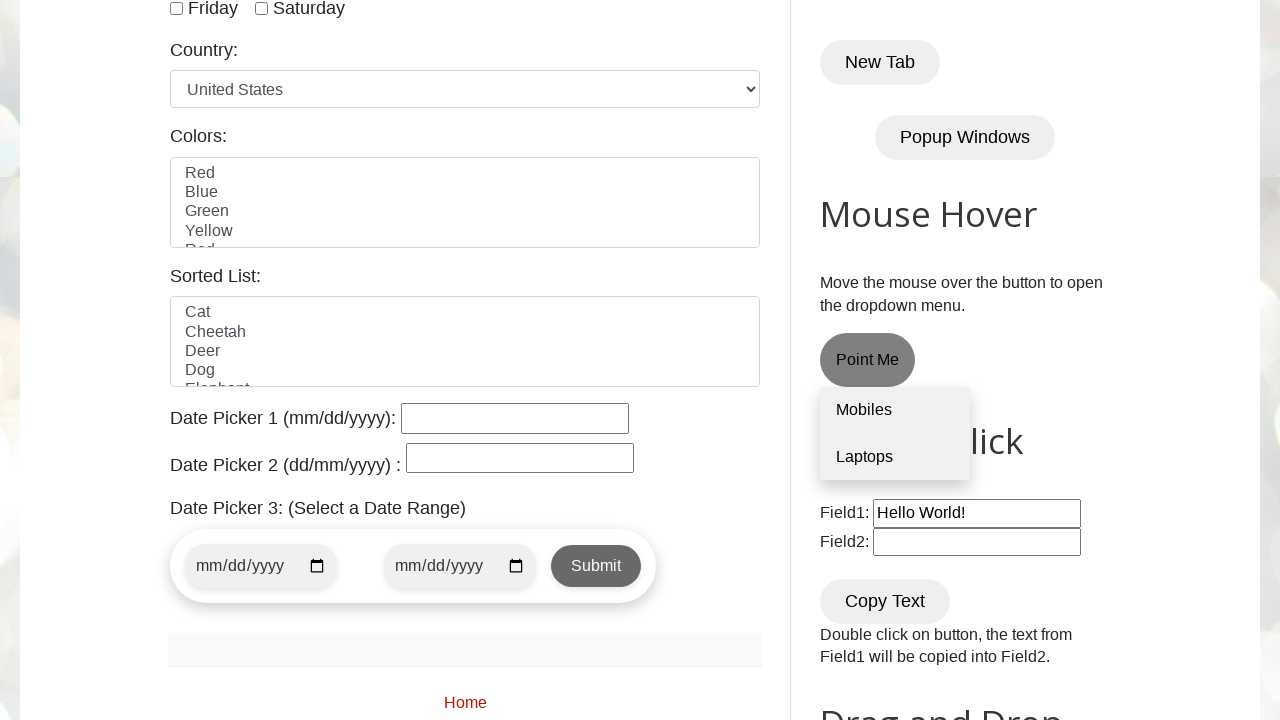

Hovered over 'Mobiles' link at (895, 411) on xpath=//a[normalize-space()='Mobiles']
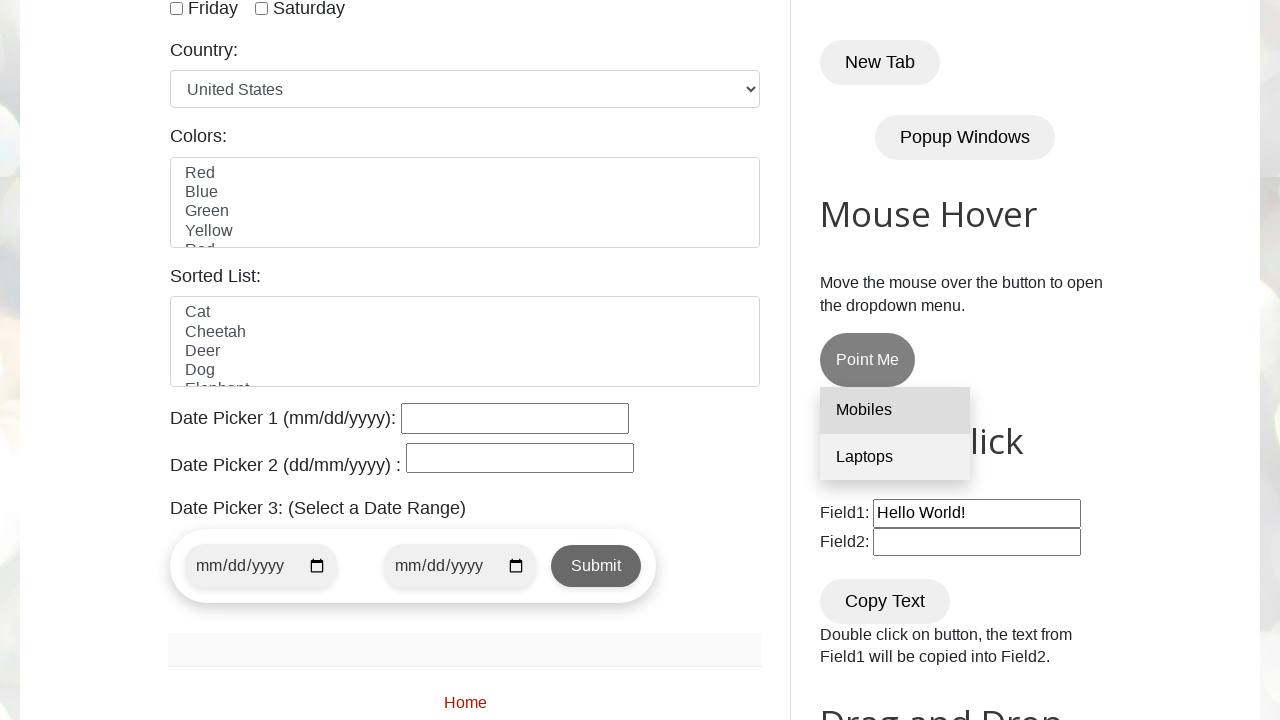

Located field1 input element
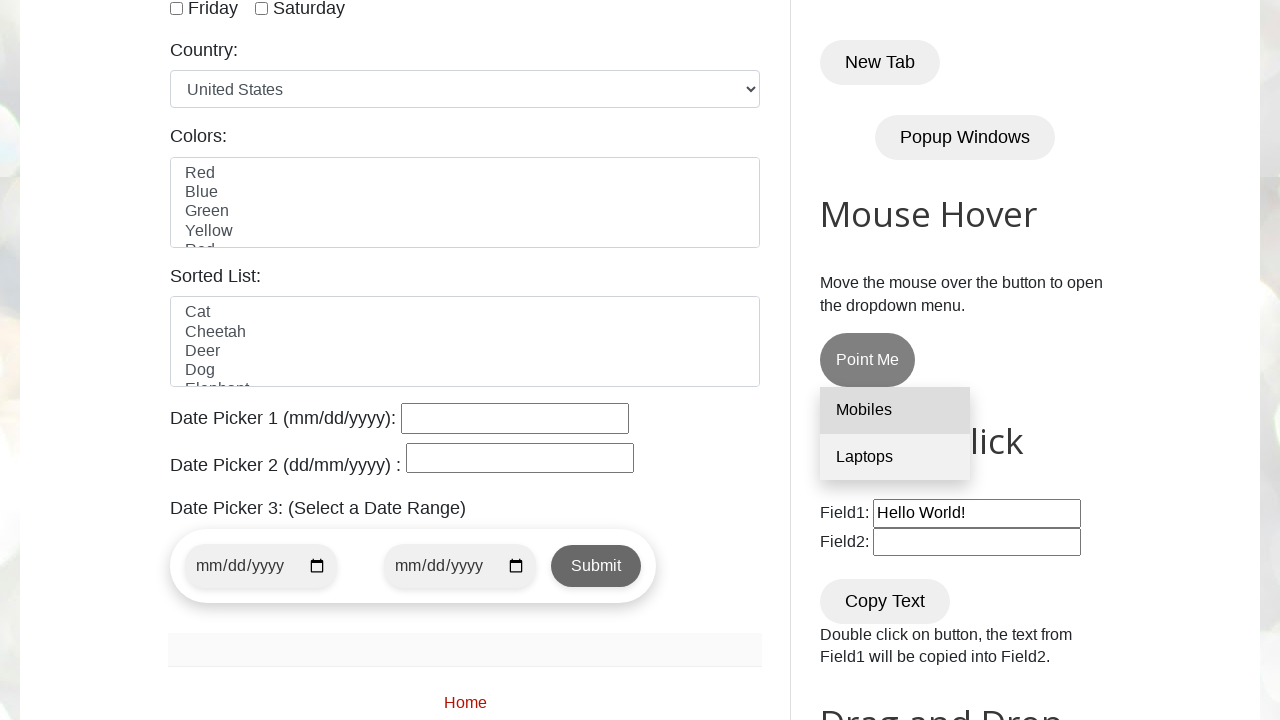

Located 'Copy Text' button element
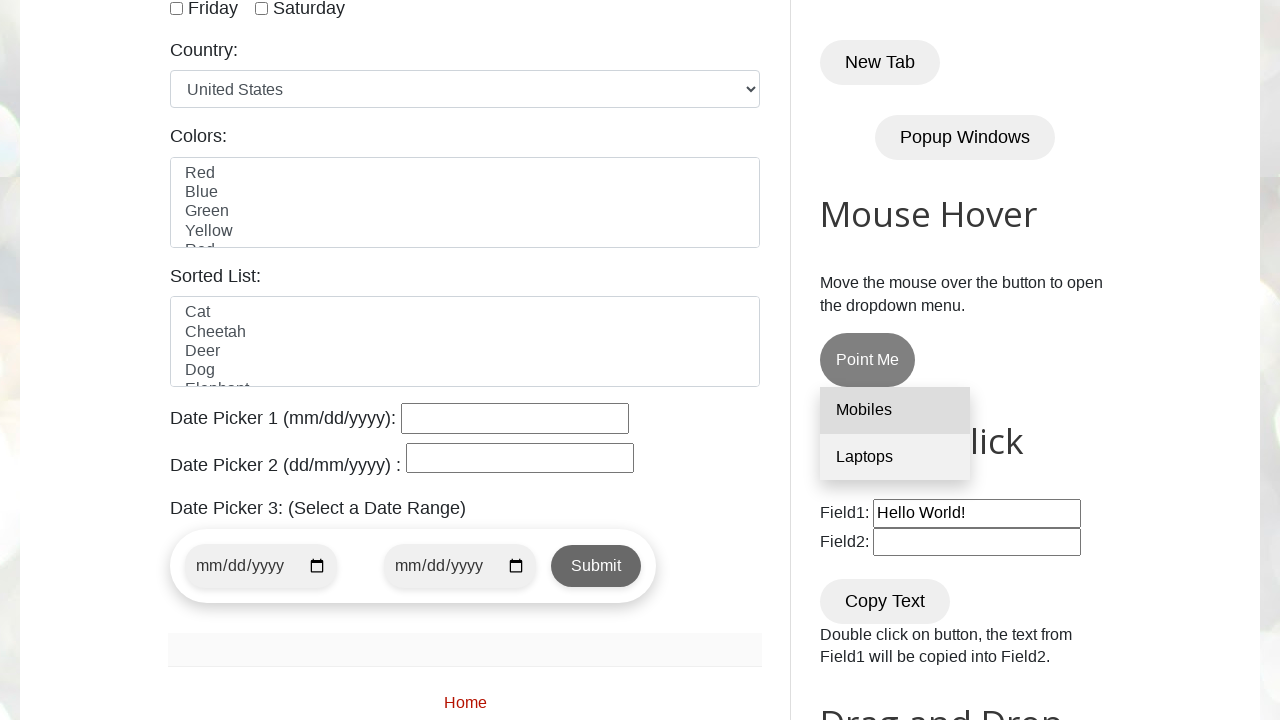

Cleared field1 on #field1
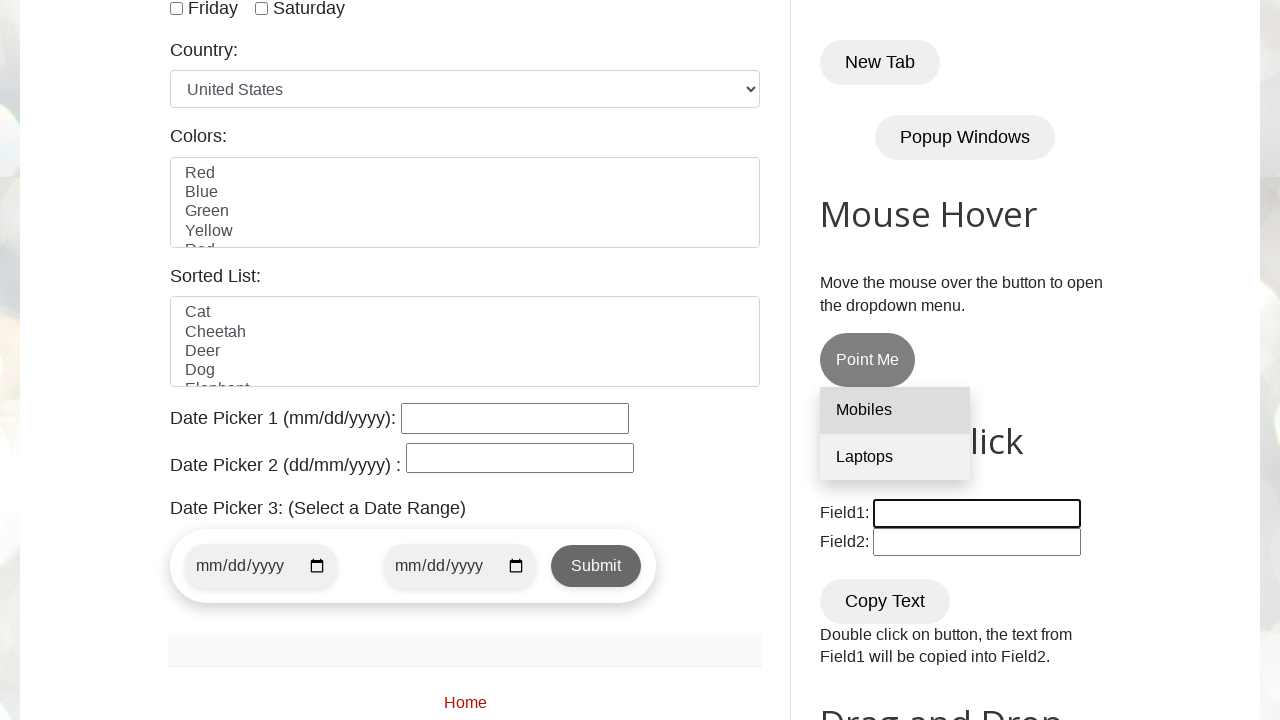

Filled field1 with 'Hi Joo' on #field1
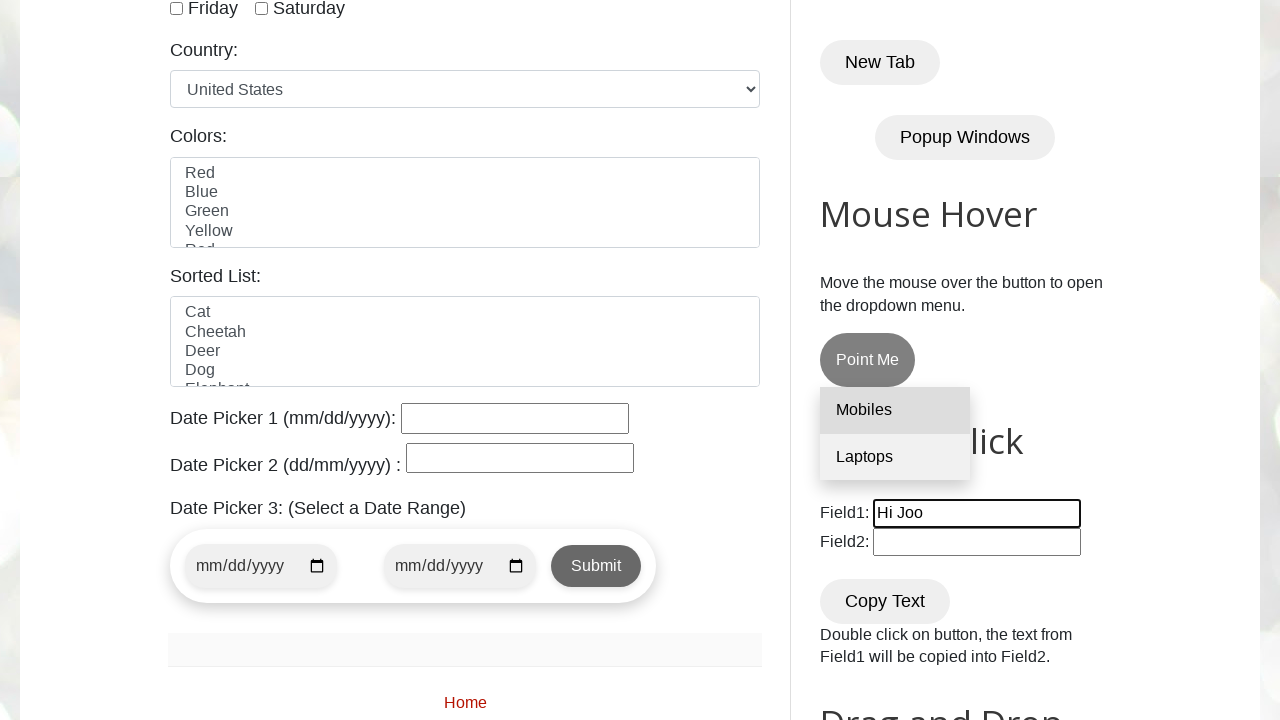

Double-clicked 'Copy Text' button to copy text from field1 at (885, 601) on xpath=//button[normalize-space()='Copy Text']
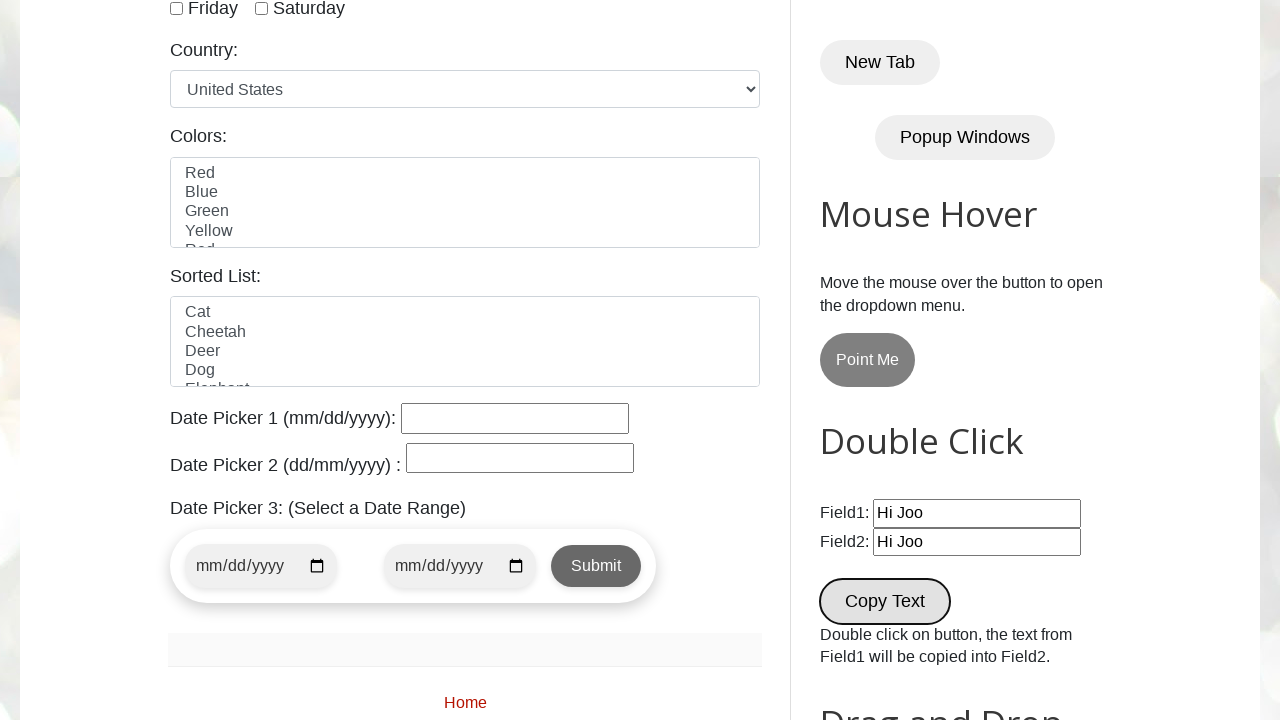

Waited 500ms for copy action to complete
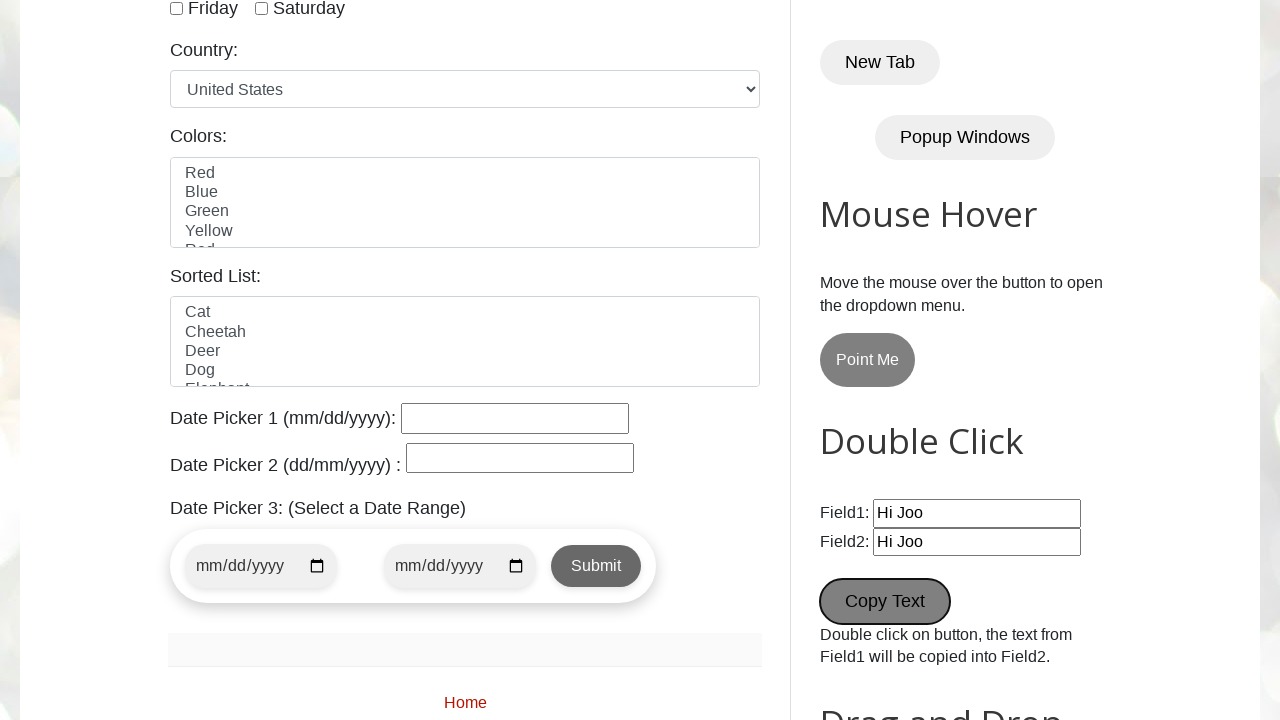

Located draggable element 'Drag me to my target'
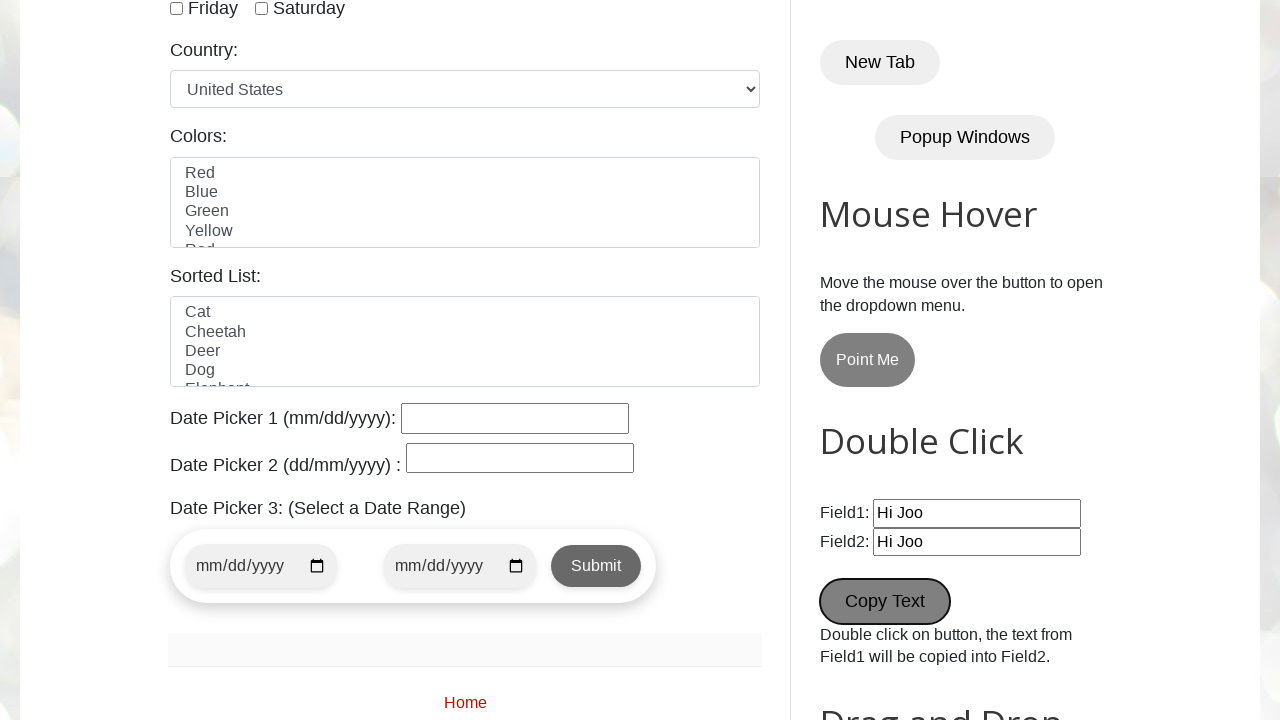

Located drop target element
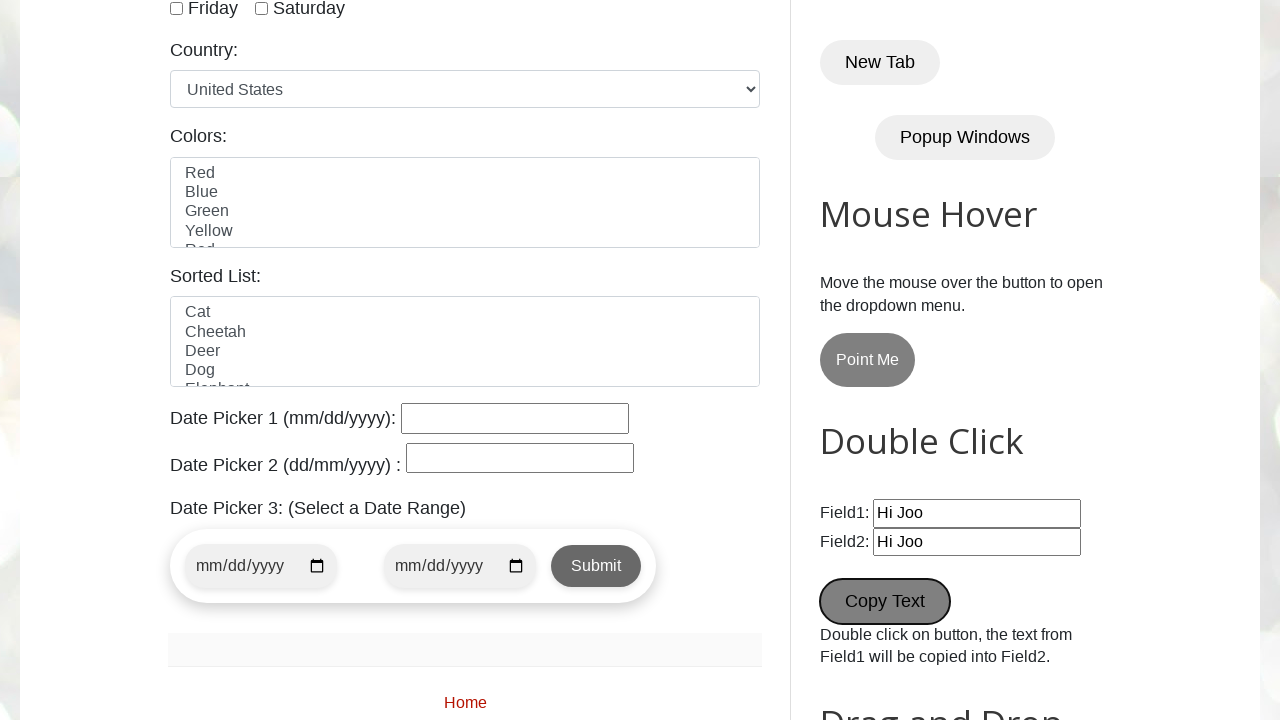

Dragged 'Drag me to my target' element to drop target at (1015, 404)
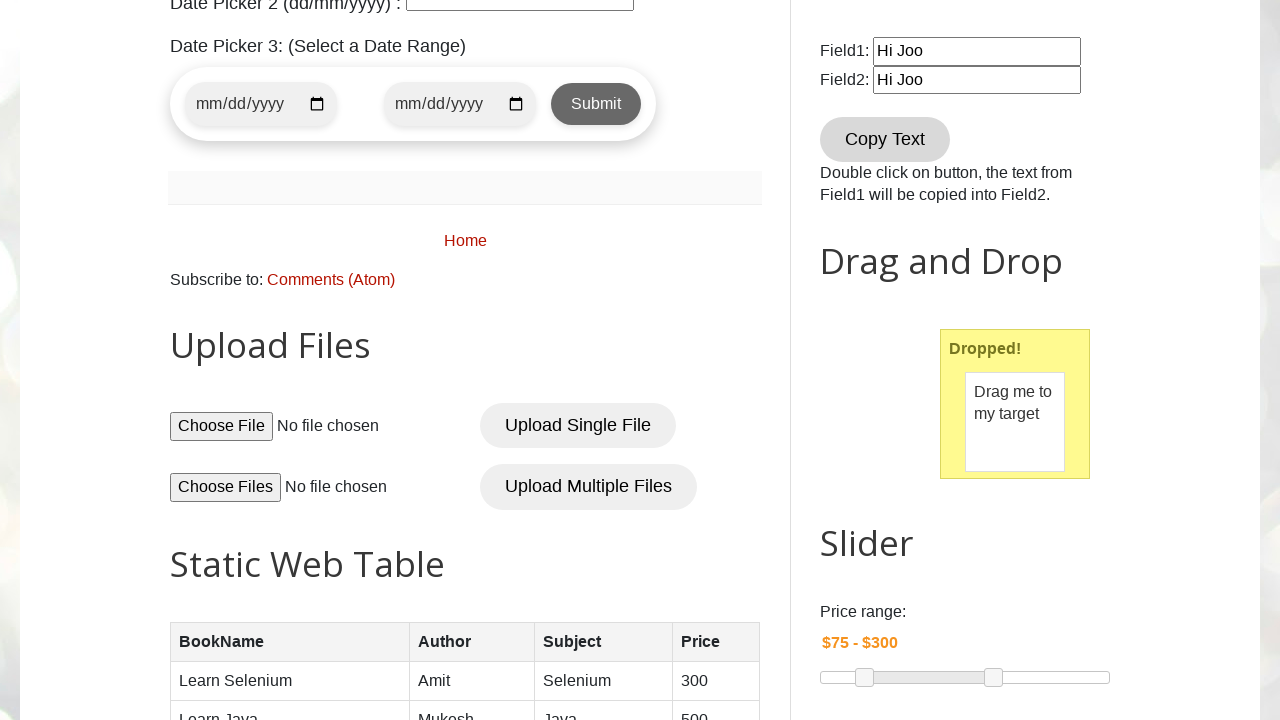

Verified drop completion - 'Dropped!' element appeared
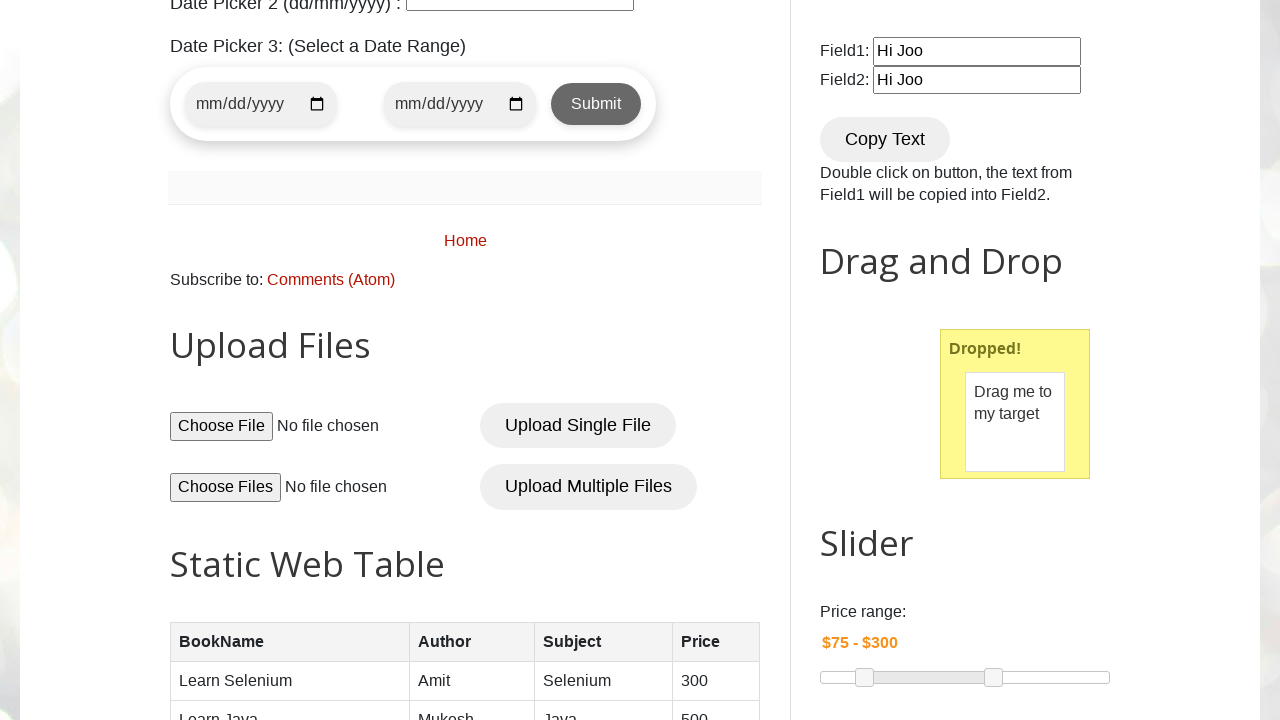

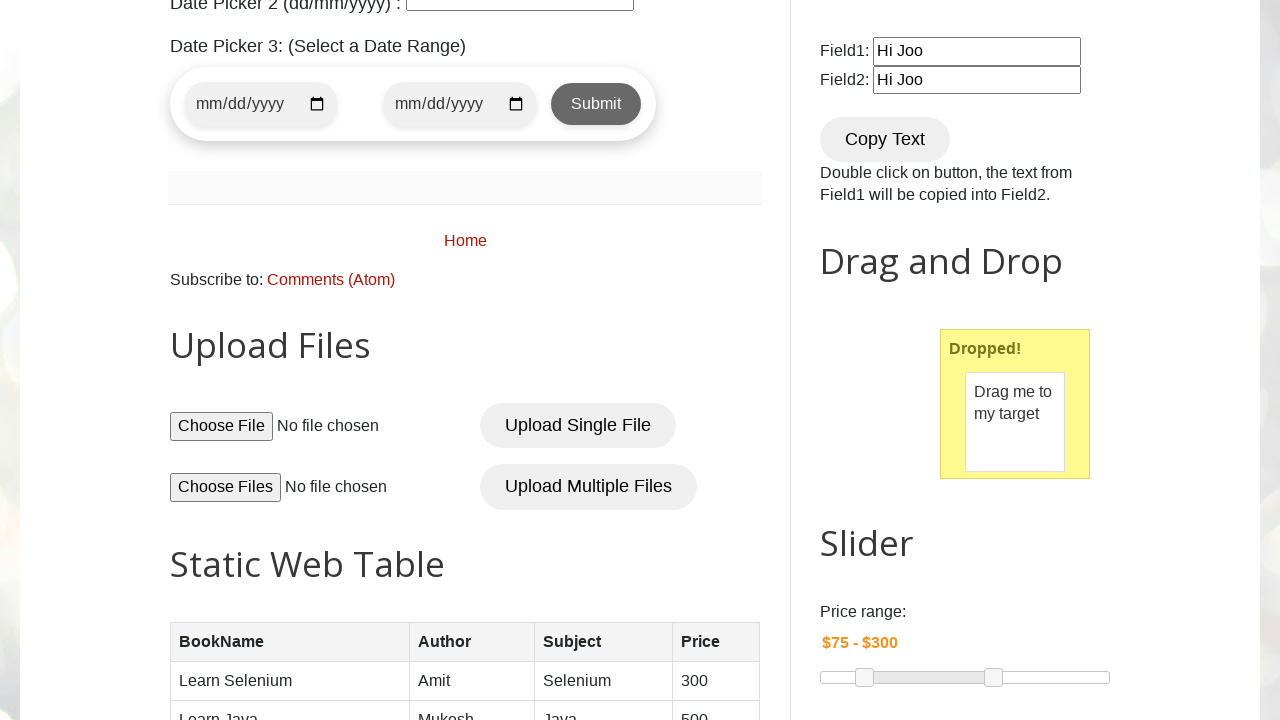